Navigates to Flipkart homepage and verifies the page loads

Starting URL: https://www.flipkart.com/

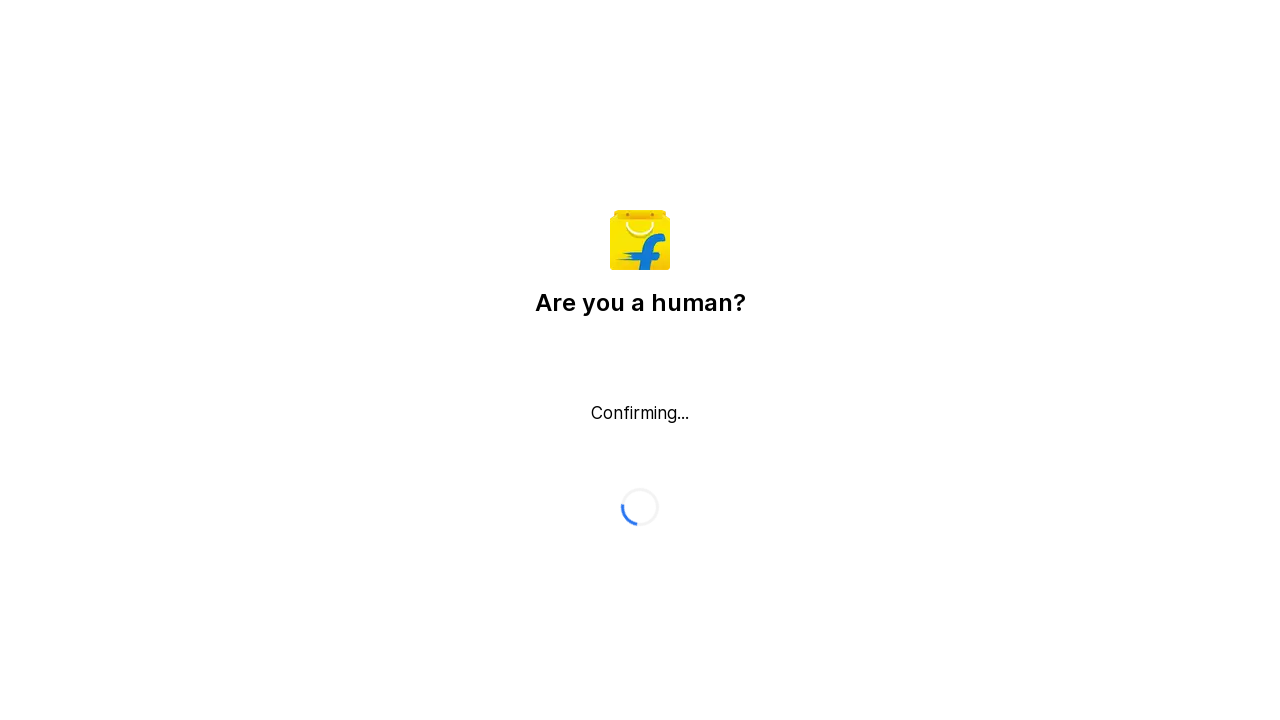

Waited for Flipkart homepage to fully load with networkidle state
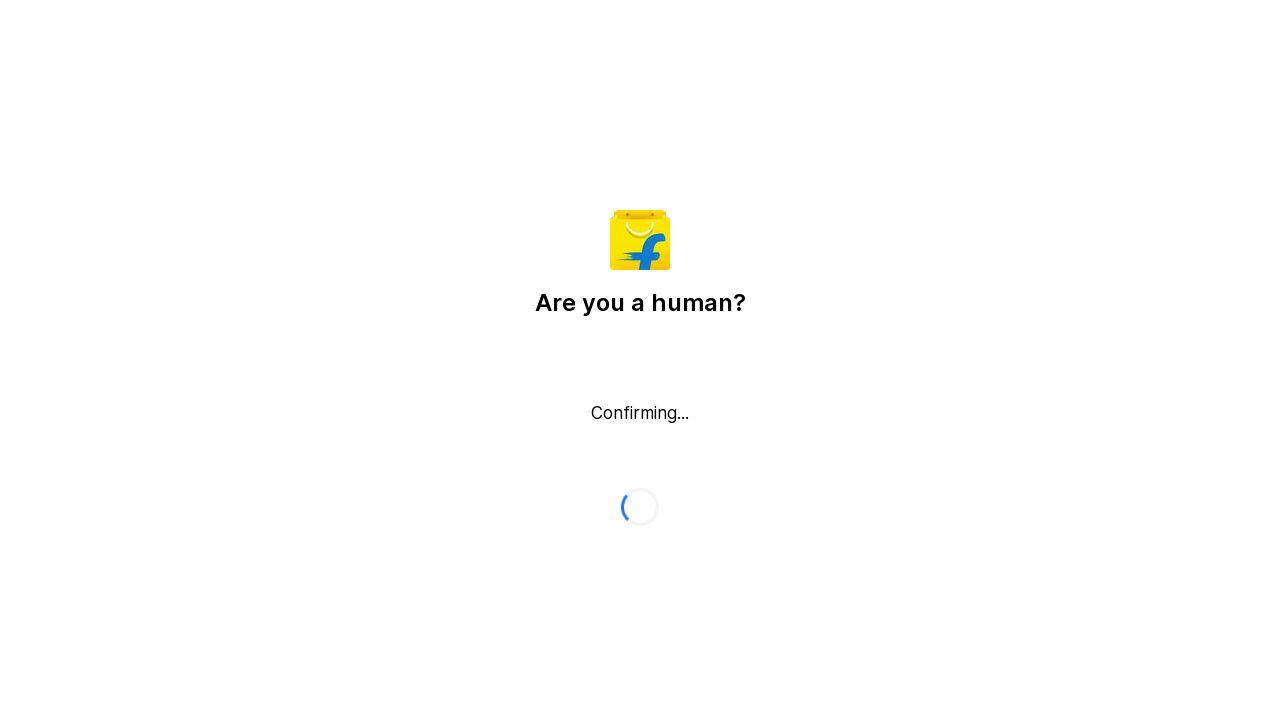

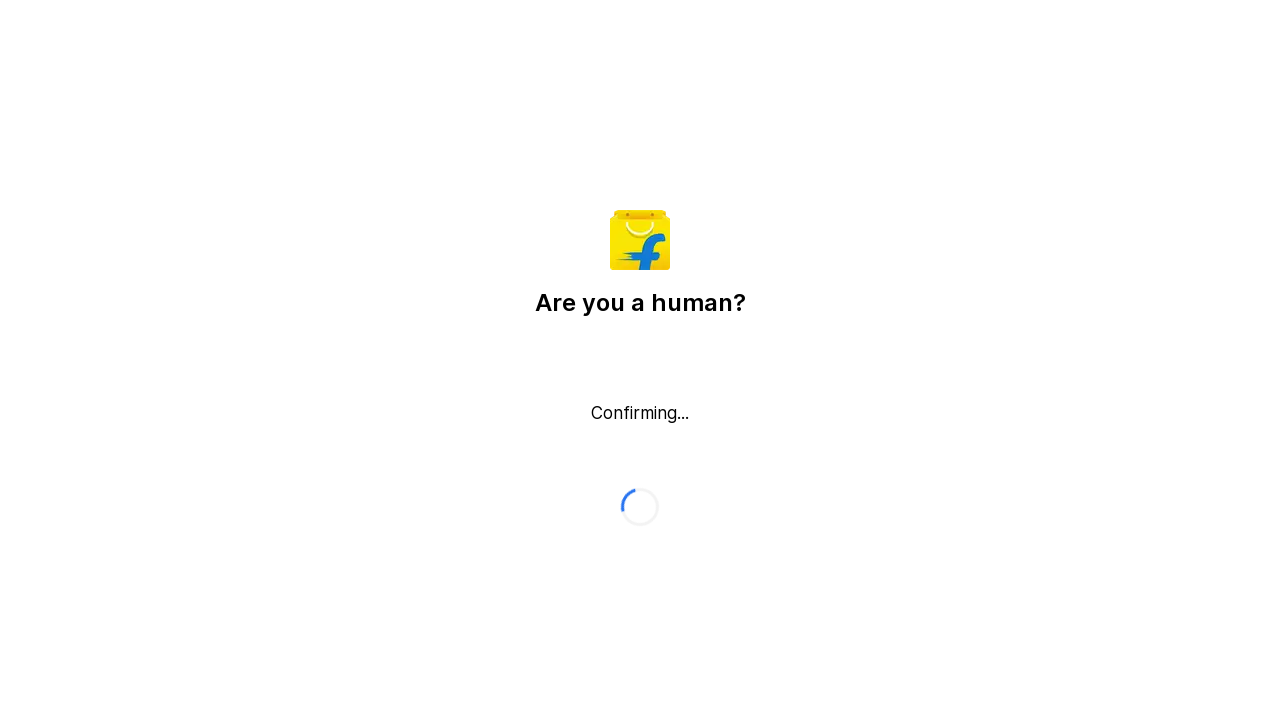